Tests that the home page does not contain an element with ID "HomePageFooter"

Starting URL: http://www.arqiva.com

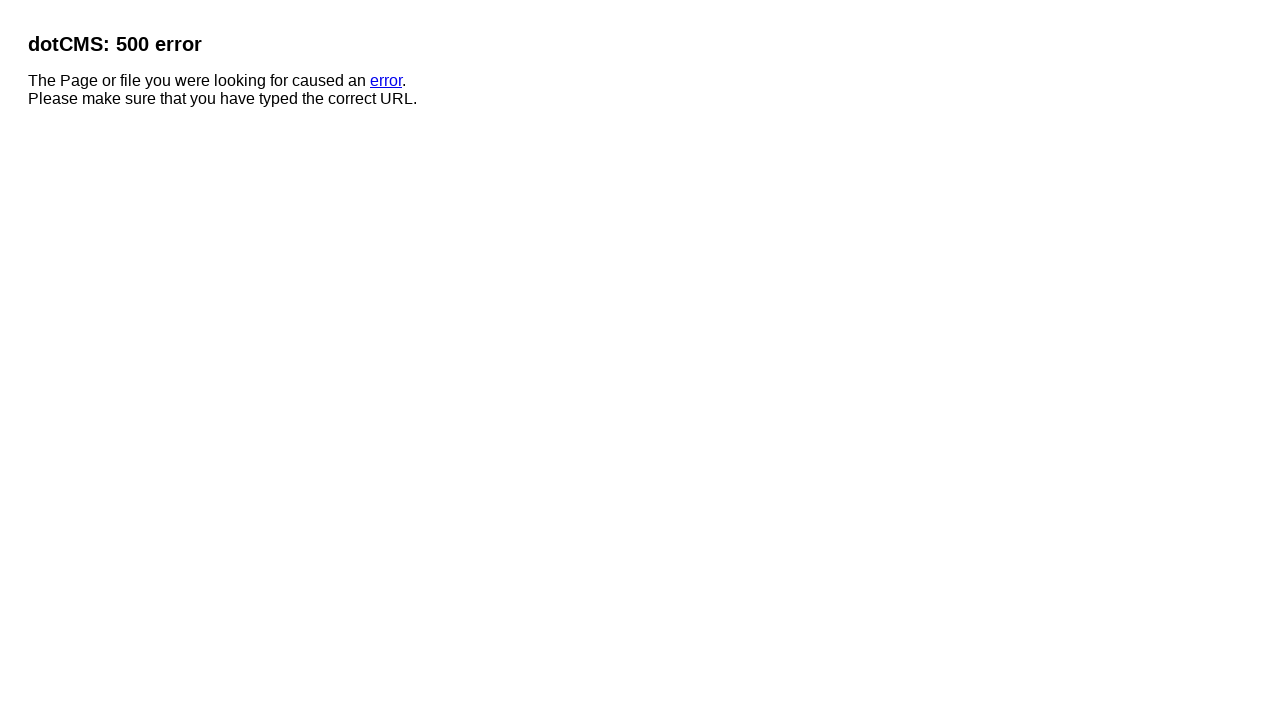

Navigated to http://www.arqiva.com
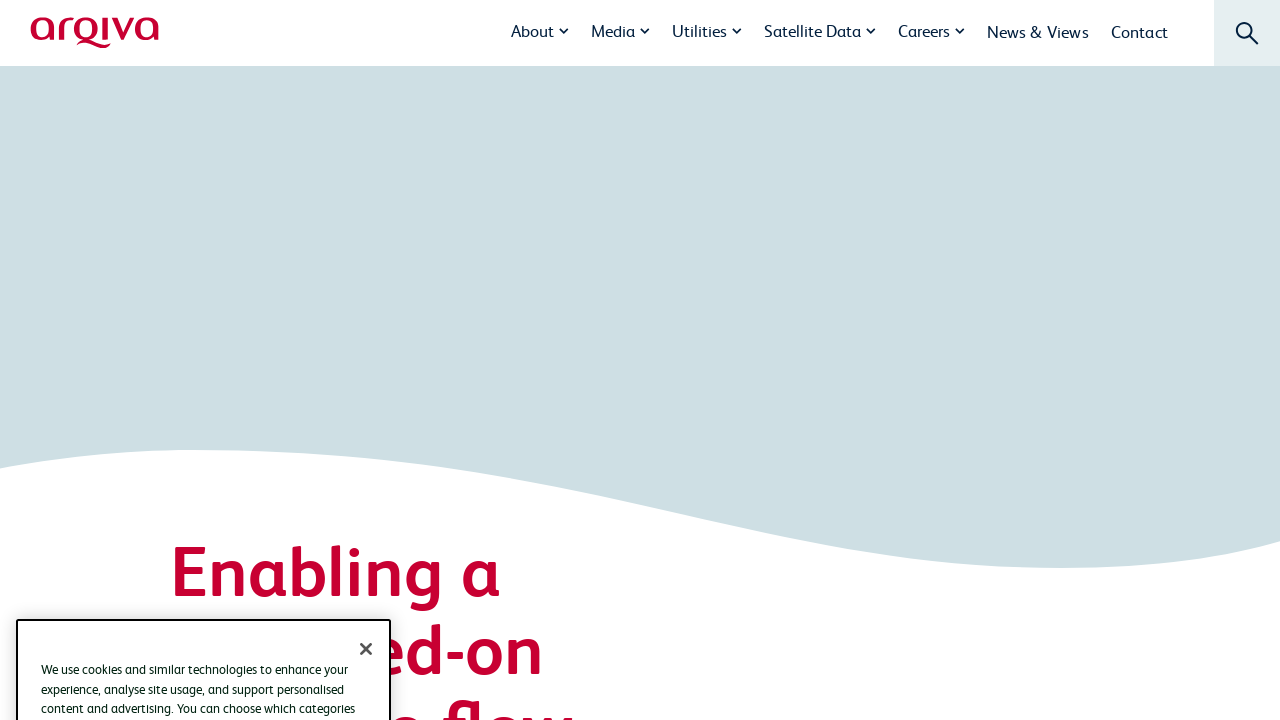

Located element with ID 'HomePageFooter' and counted occurrences
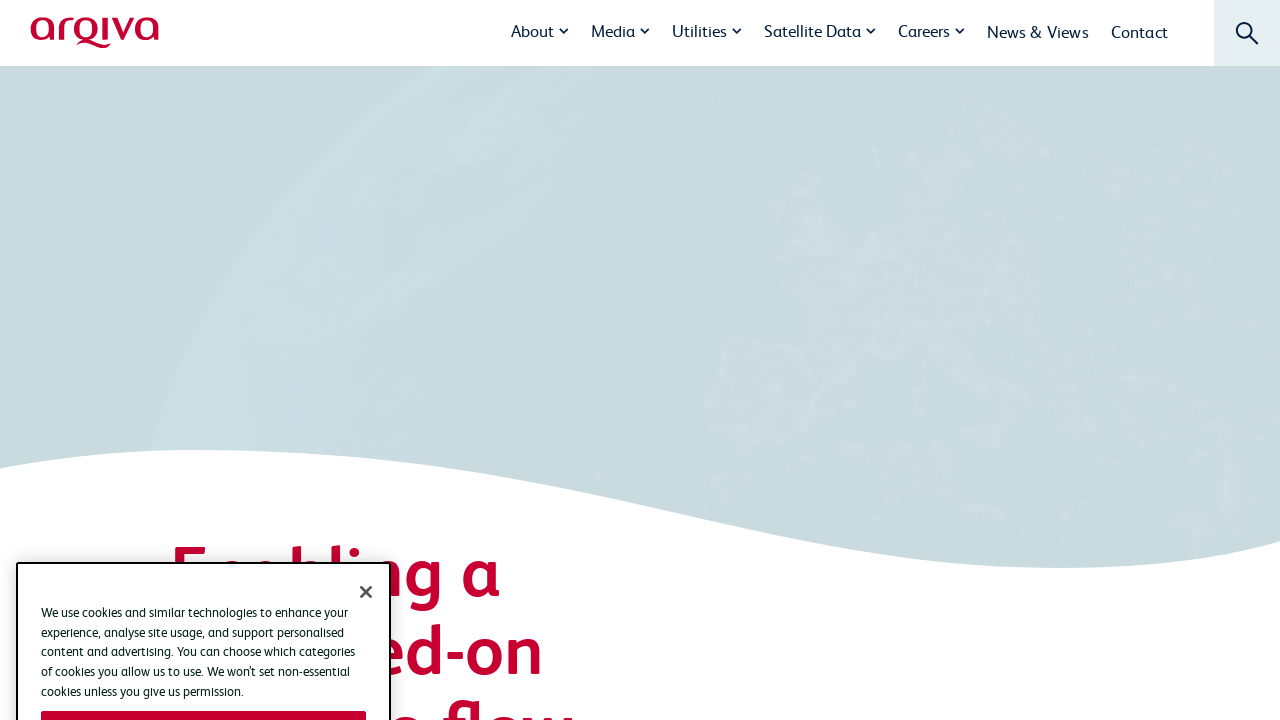

Asserted that HomePageFooter element is not present (count == 0)
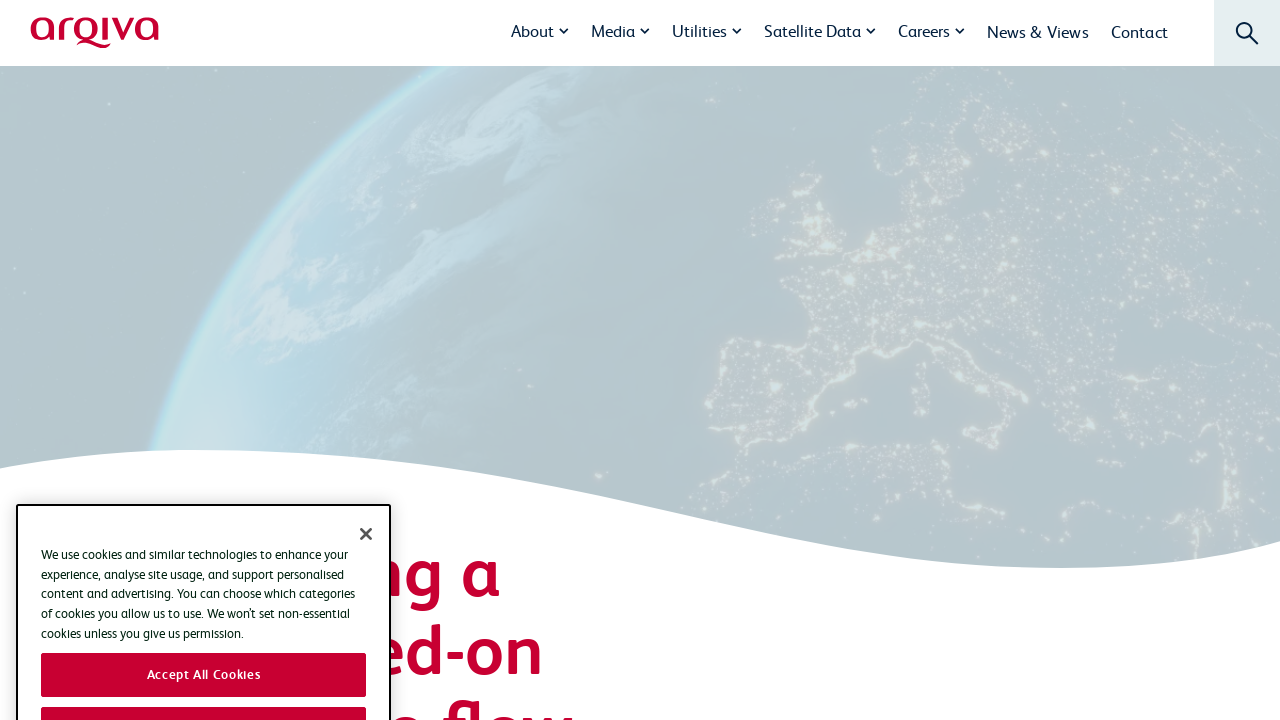

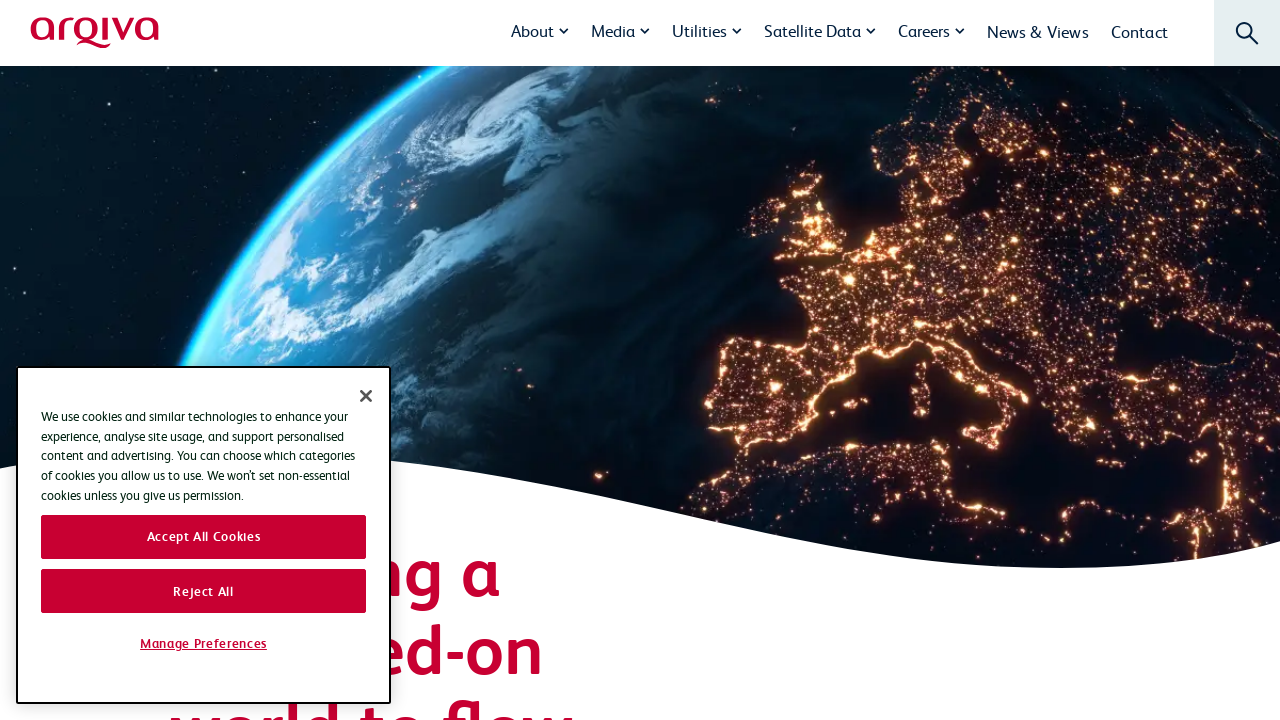